Tests that edits are cancelled when pressing Escape

Starting URL: https://demo.playwright.dev/todomvc

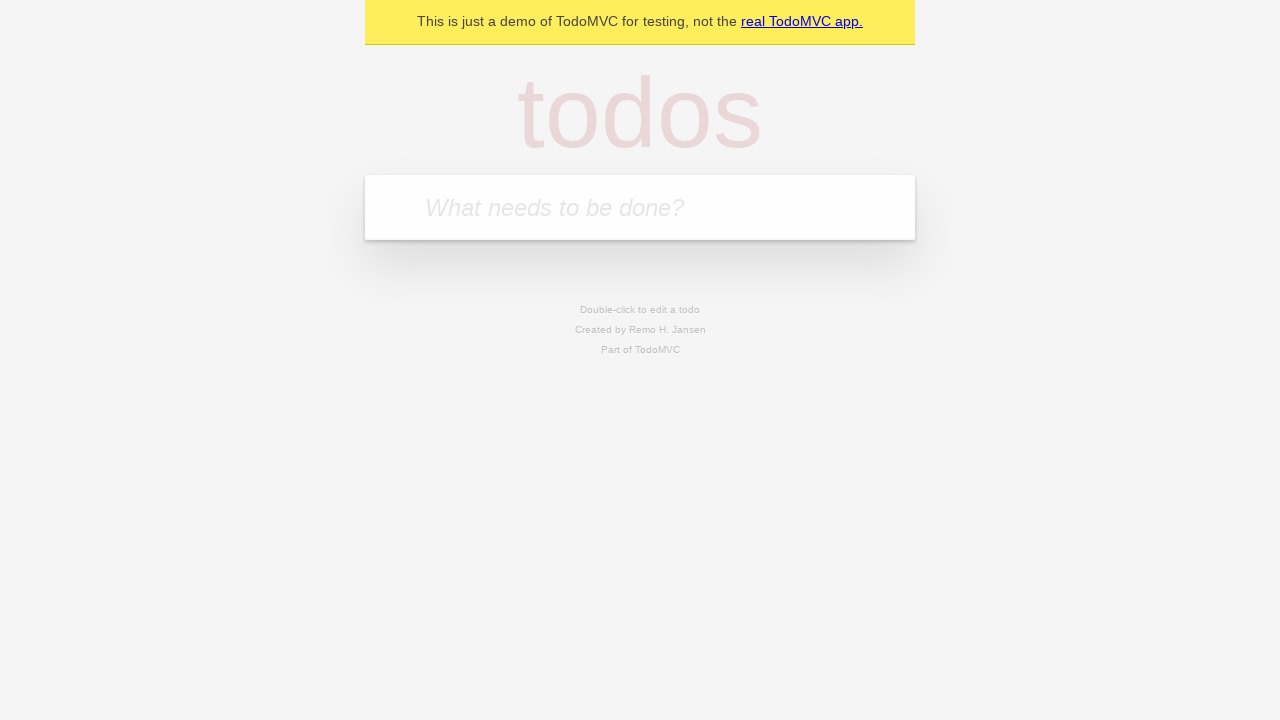

Filled input field with 'buy some cheese' on internal:attr=[placeholder="What needs to be done?"i]
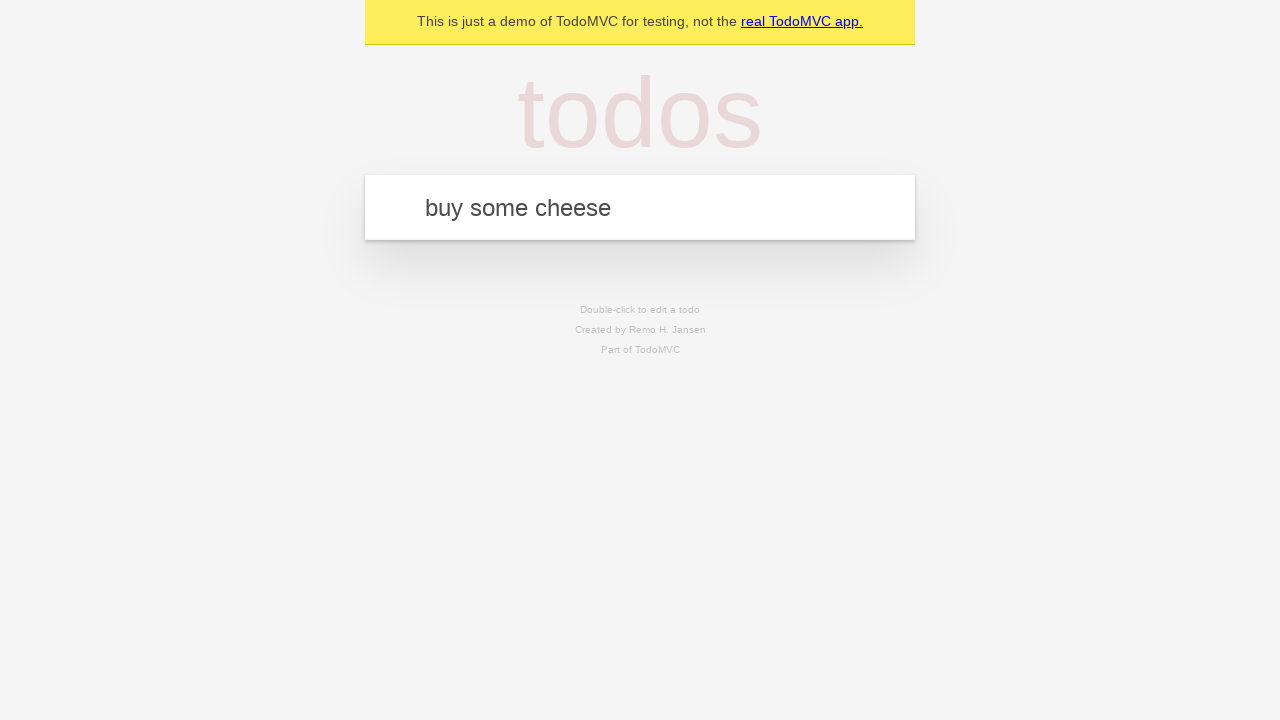

Pressed Enter to create first todo on internal:attr=[placeholder="What needs to be done?"i]
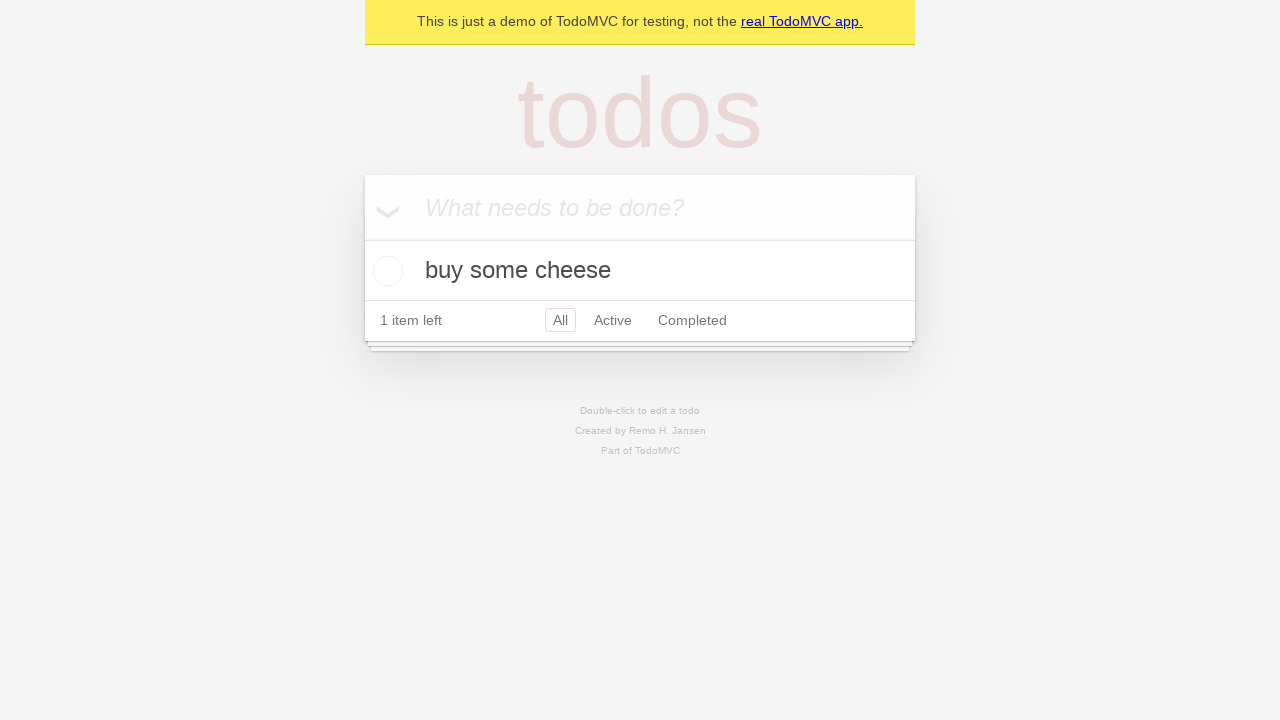

Filled input field with 'feed the cat' on internal:attr=[placeholder="What needs to be done?"i]
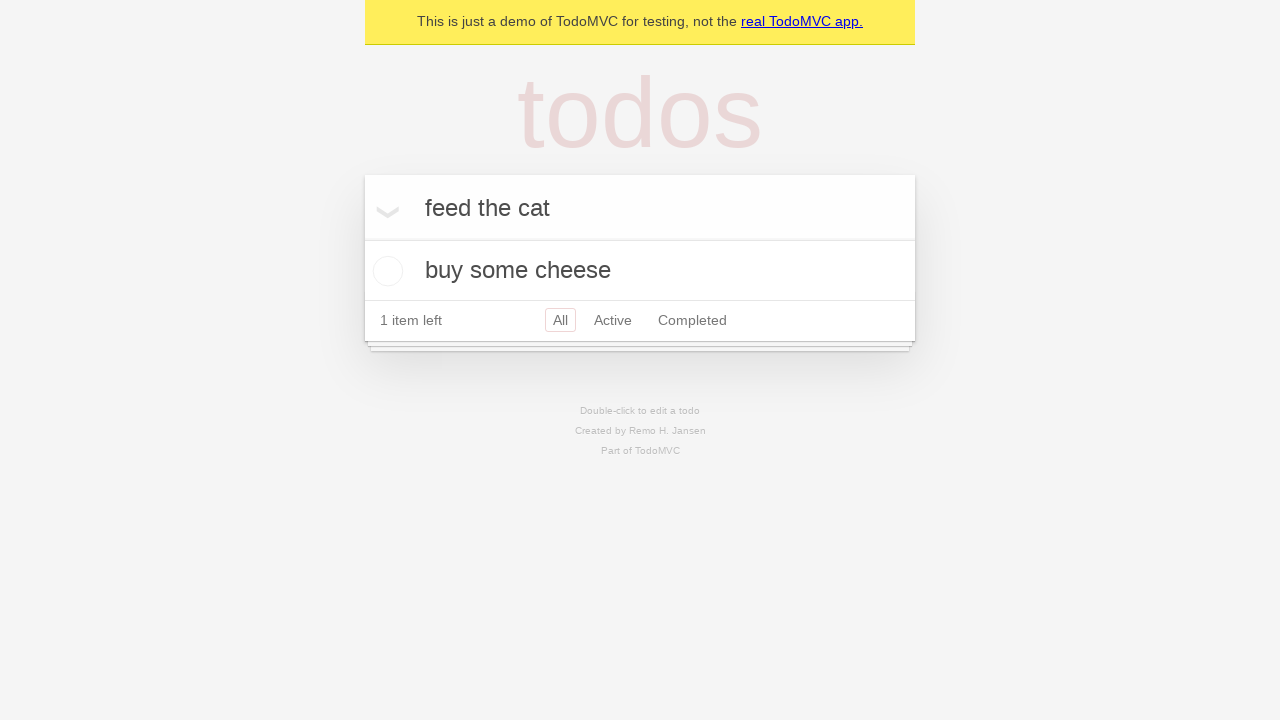

Pressed Enter to create second todo on internal:attr=[placeholder="What needs to be done?"i]
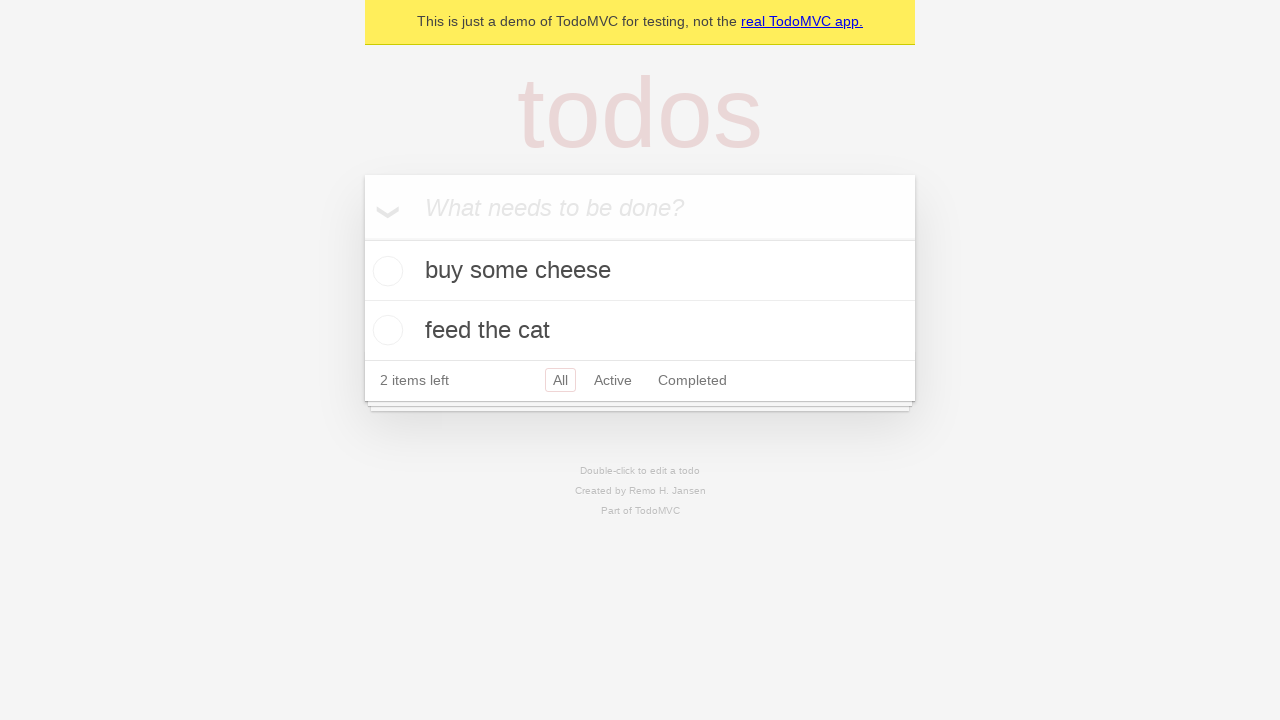

Filled input field with 'book a doctors appointment' on internal:attr=[placeholder="What needs to be done?"i]
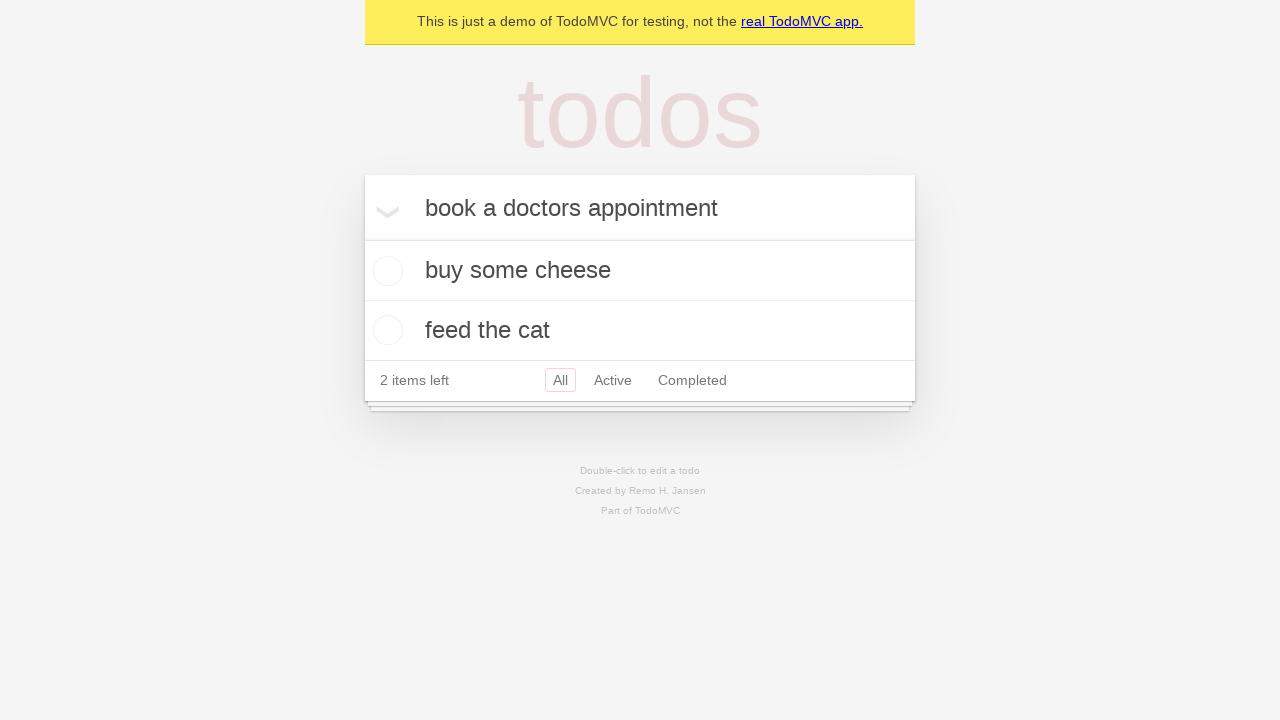

Pressed Enter to create third todo on internal:attr=[placeholder="What needs to be done?"i]
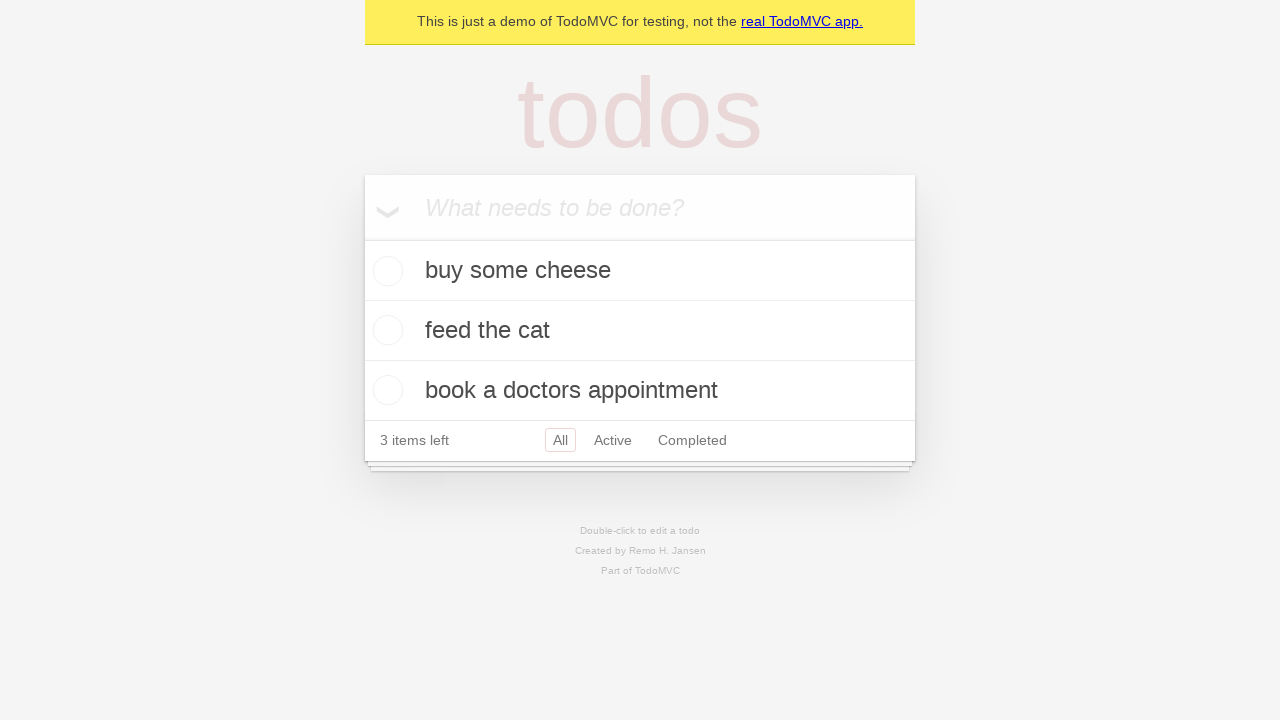

Double-clicked second todo to enter edit mode at (640, 331) on internal:testid=[data-testid="todo-item"s] >> nth=1
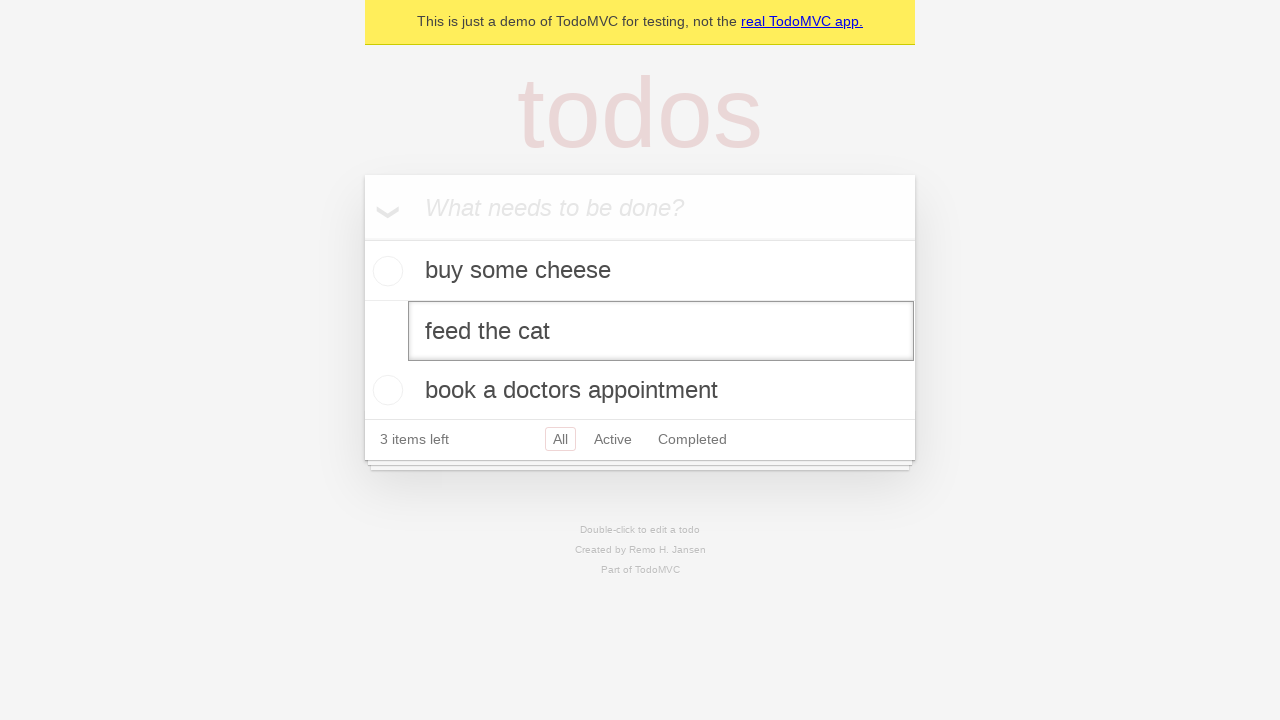

Filled edit textbox with 'buy some sausages' on internal:testid=[data-testid="todo-item"s] >> nth=1 >> internal:role=textbox[nam
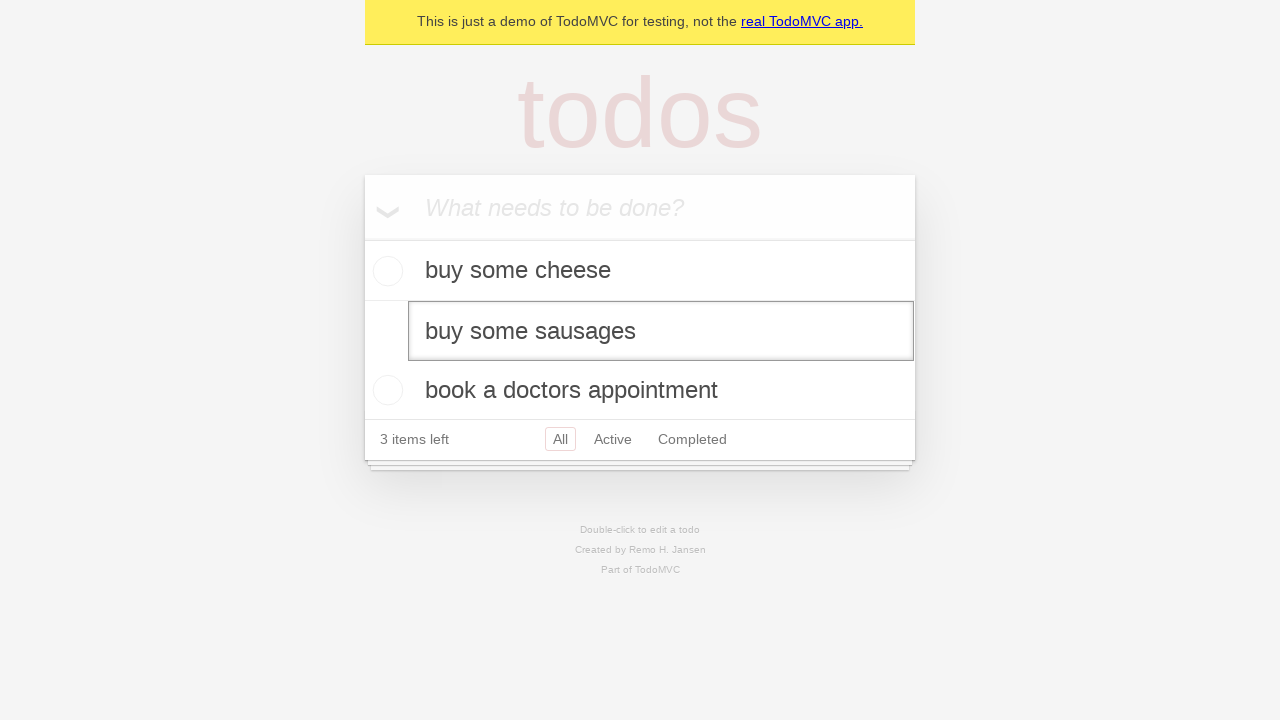

Pressed Escape to cancel editing on internal:testid=[data-testid="todo-item"s] >> nth=1 >> internal:role=textbox[nam
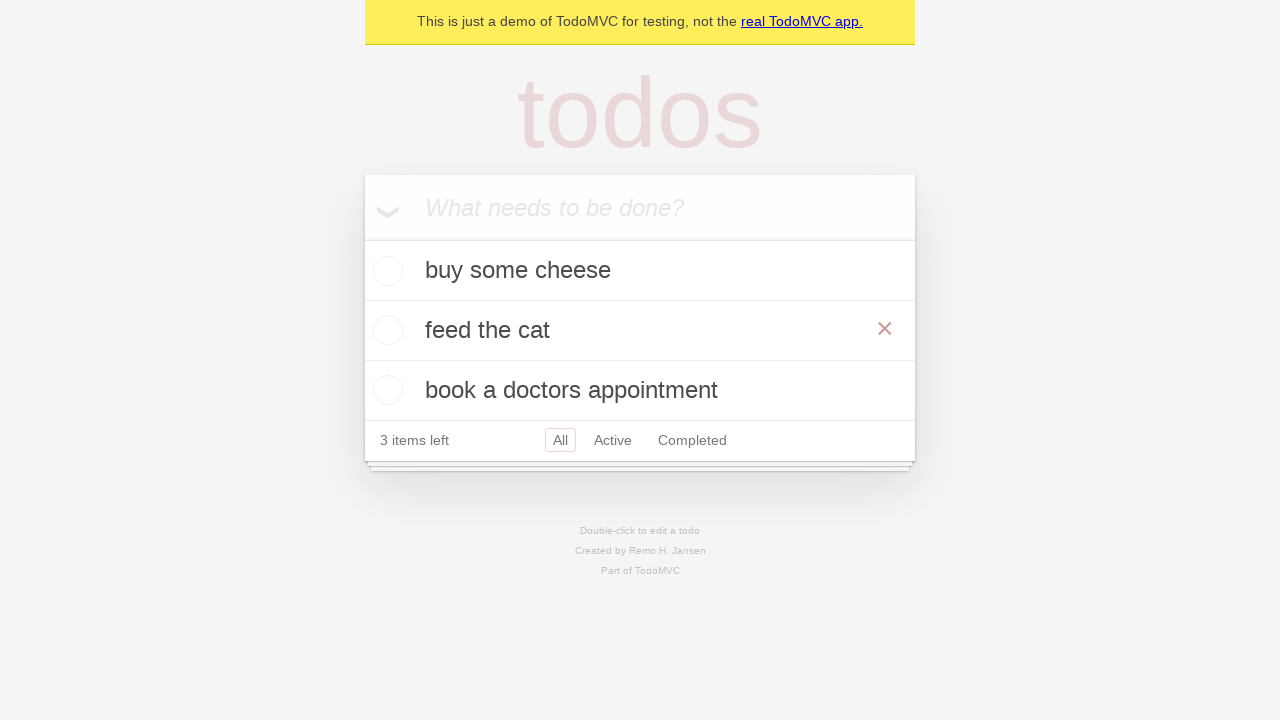

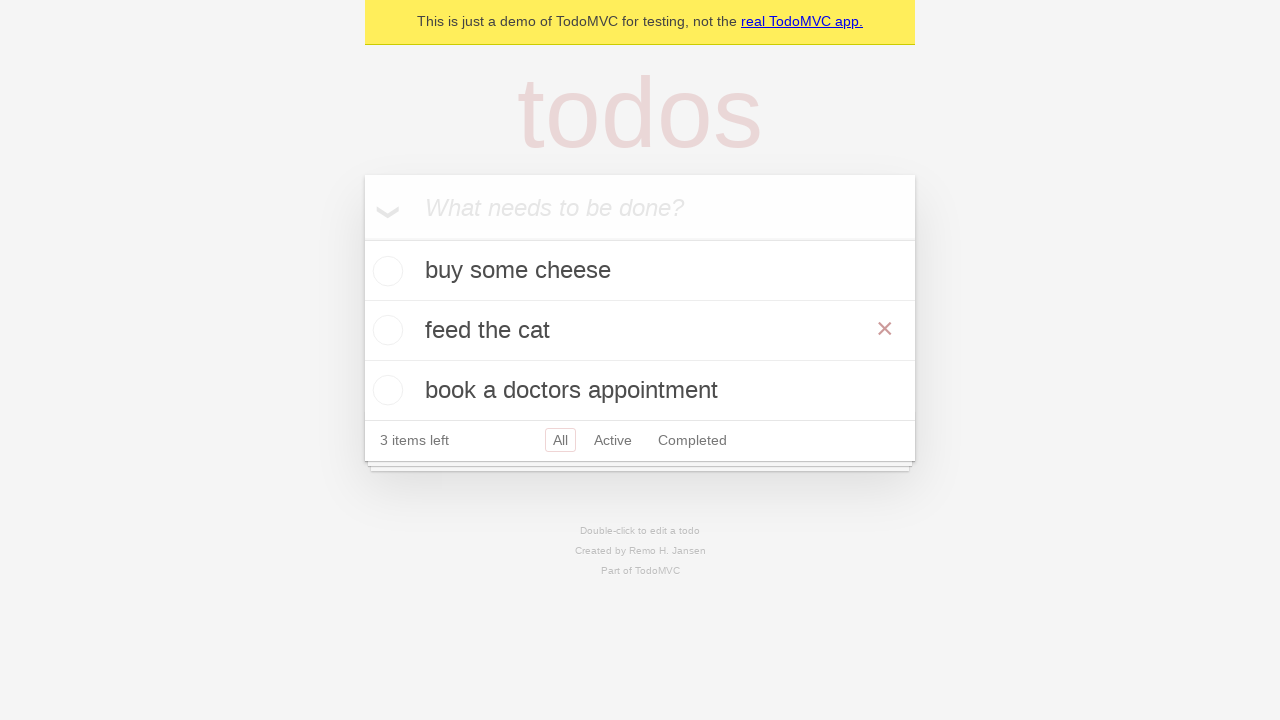